Verifies that exactly 30 products are displayed on the site

Starting URL: https://rahulshettyacademy.com/seleniumPractise

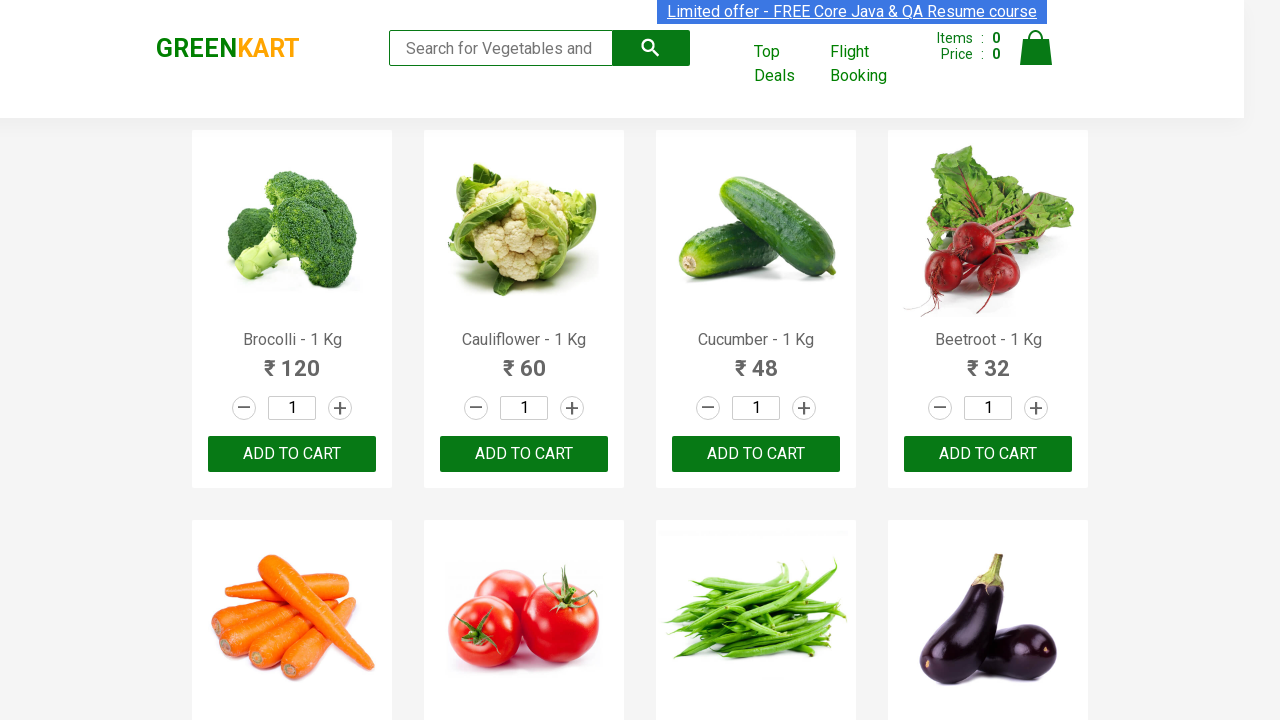

Waited for products container to load
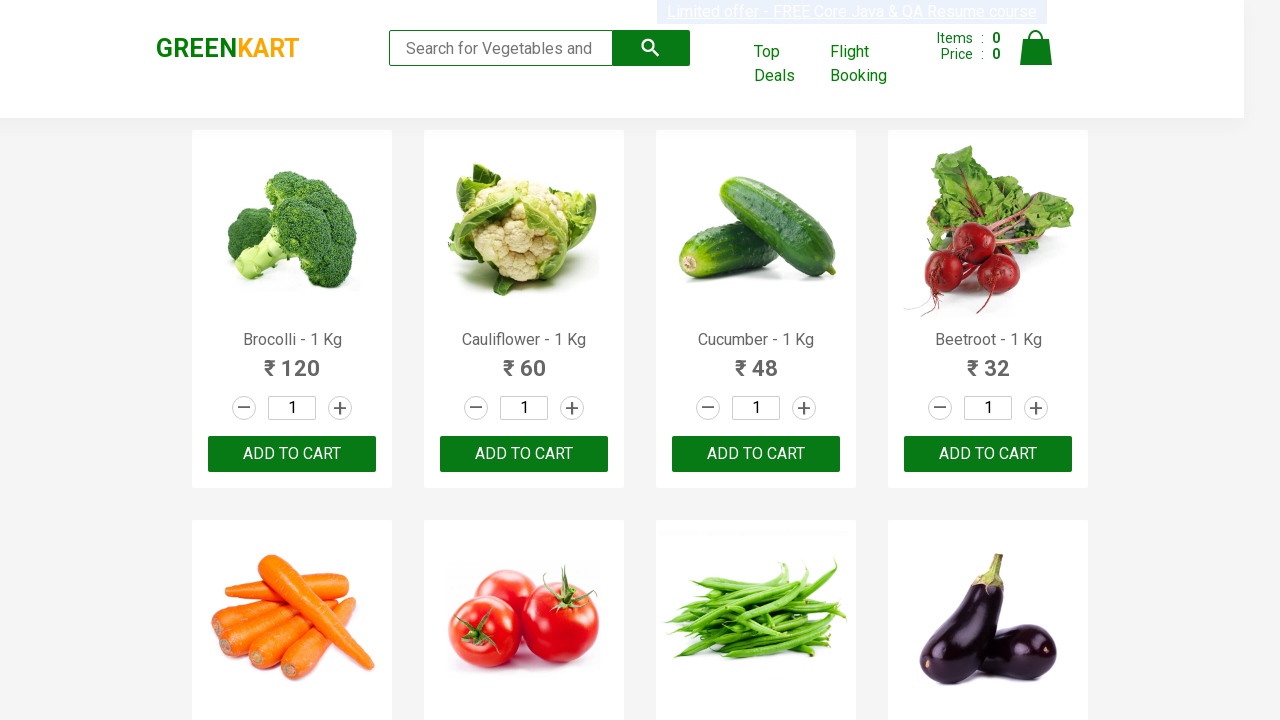

Located all product elements on the page
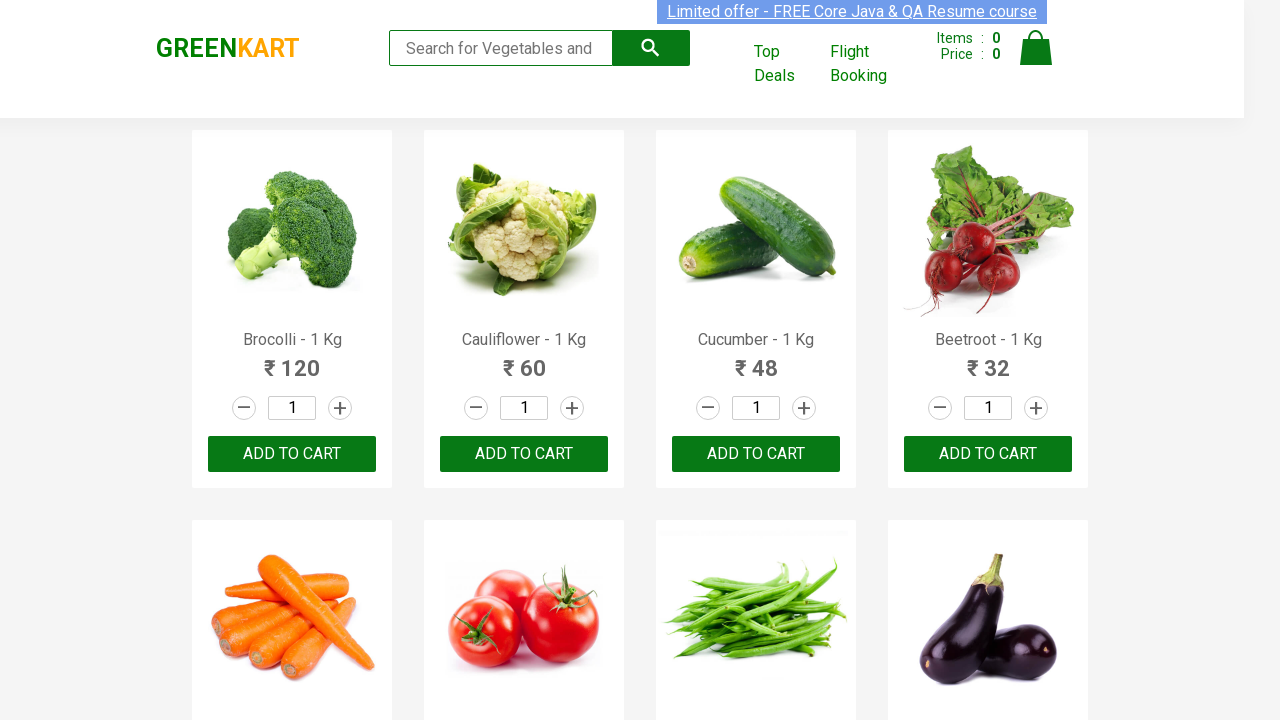

Verified that exactly 30 products are visible on the site
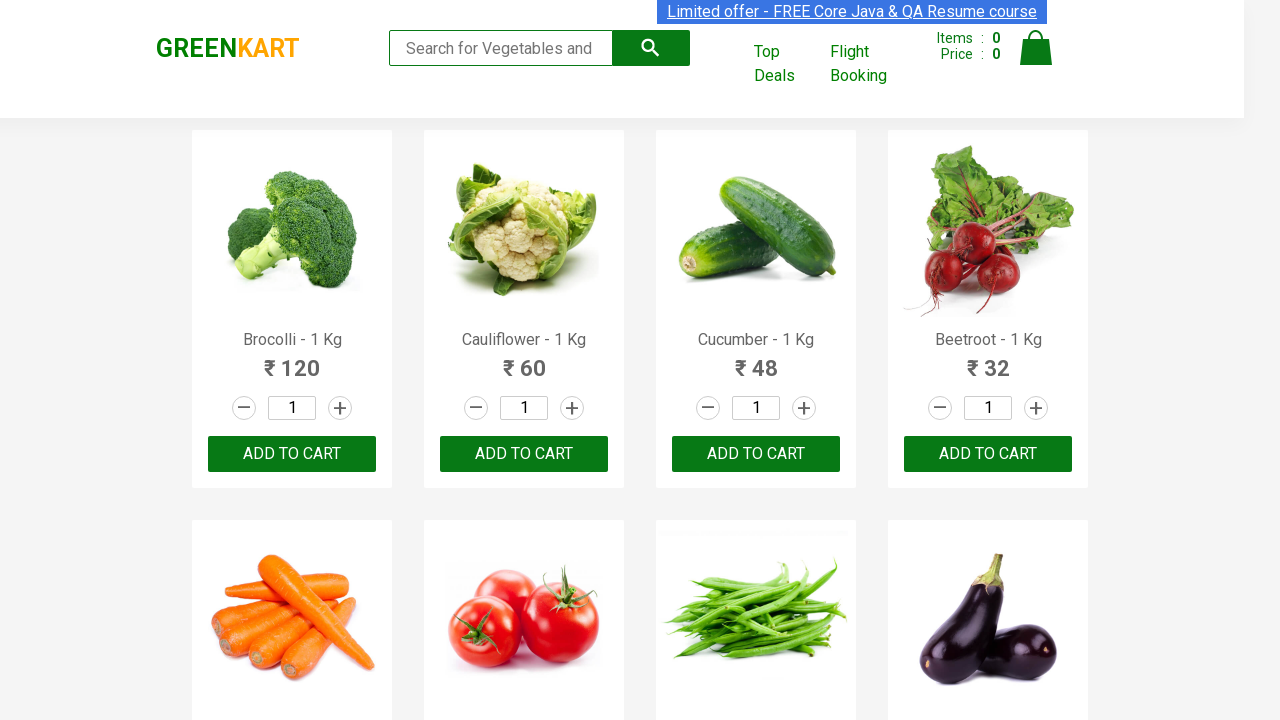

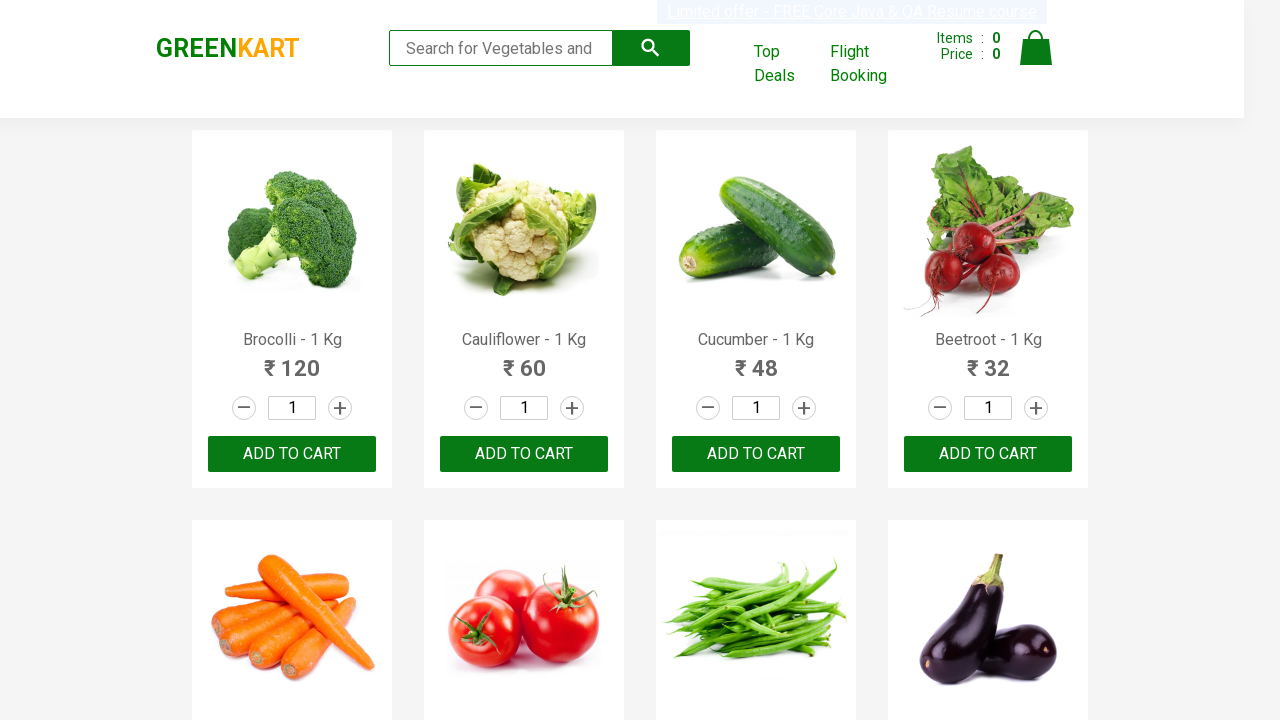